Tests a page with a loader by waiting for a dynamically appearing element with ID "appears" to become visible, then verifies its presence.

Starting URL: https://www.automationtesting.co.uk/loadertwo.html

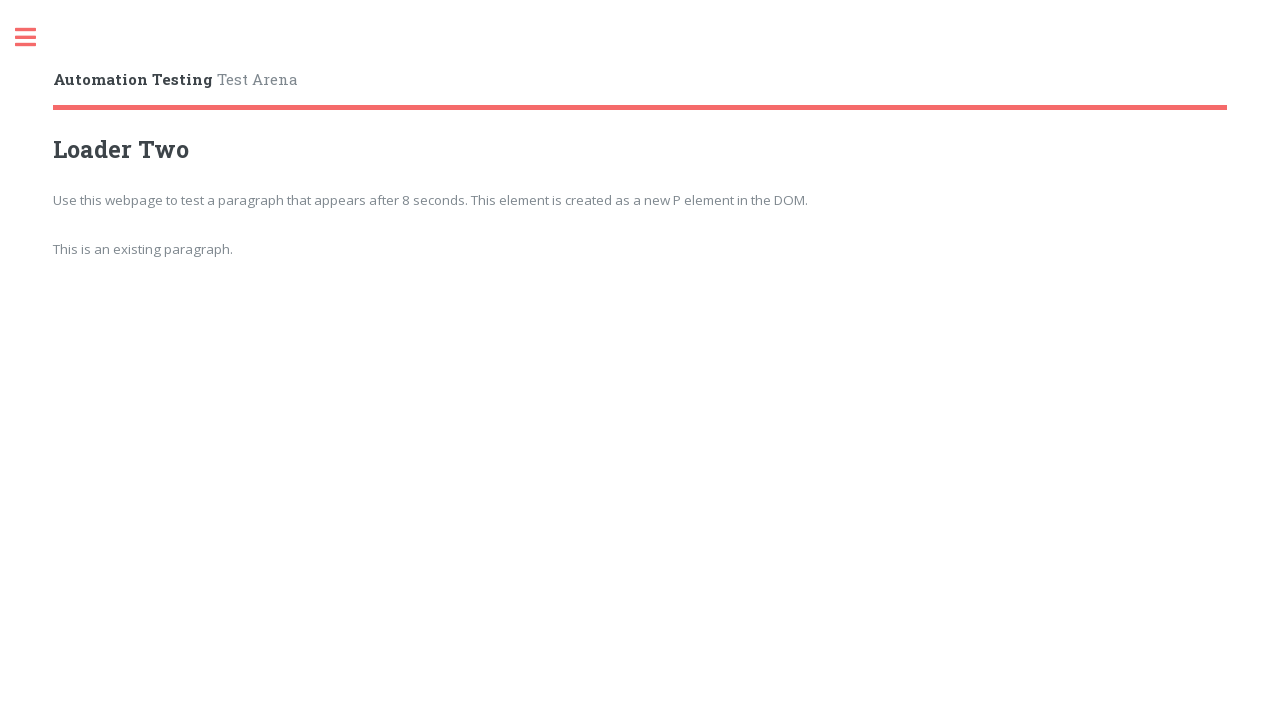

Navigated to loader page
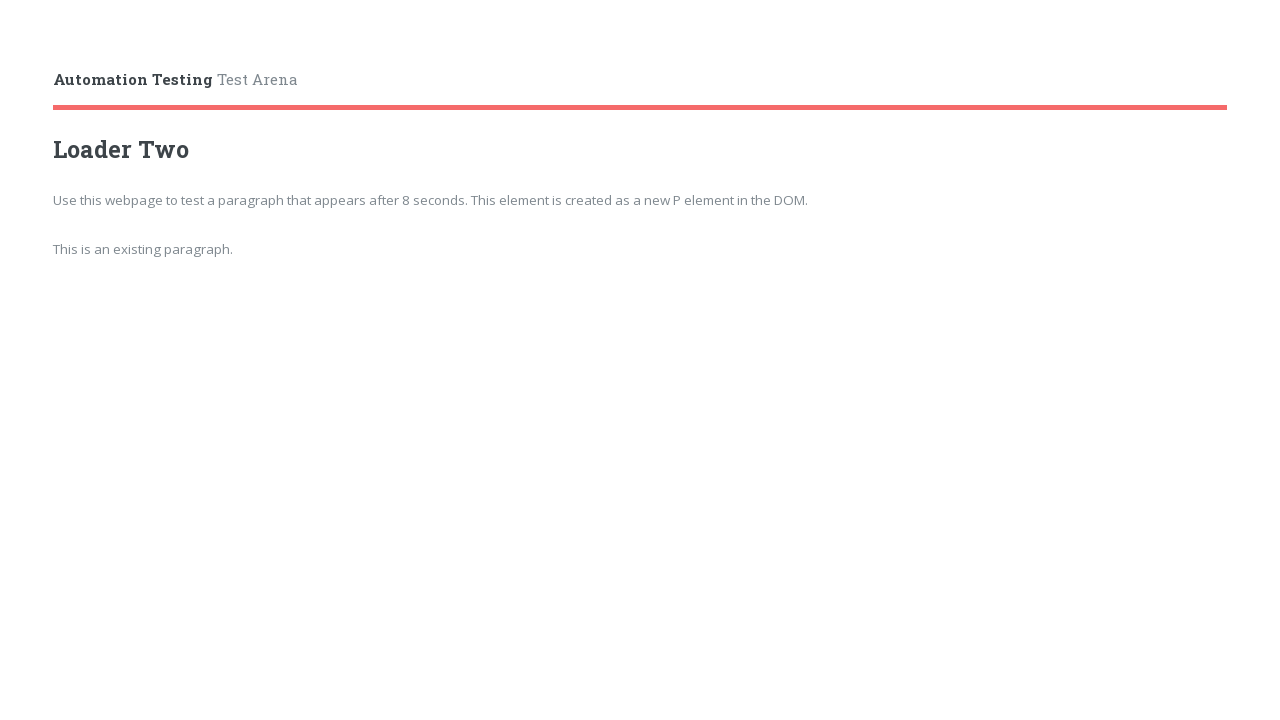

Waited for dynamically appearing element with ID 'appears' to become visible
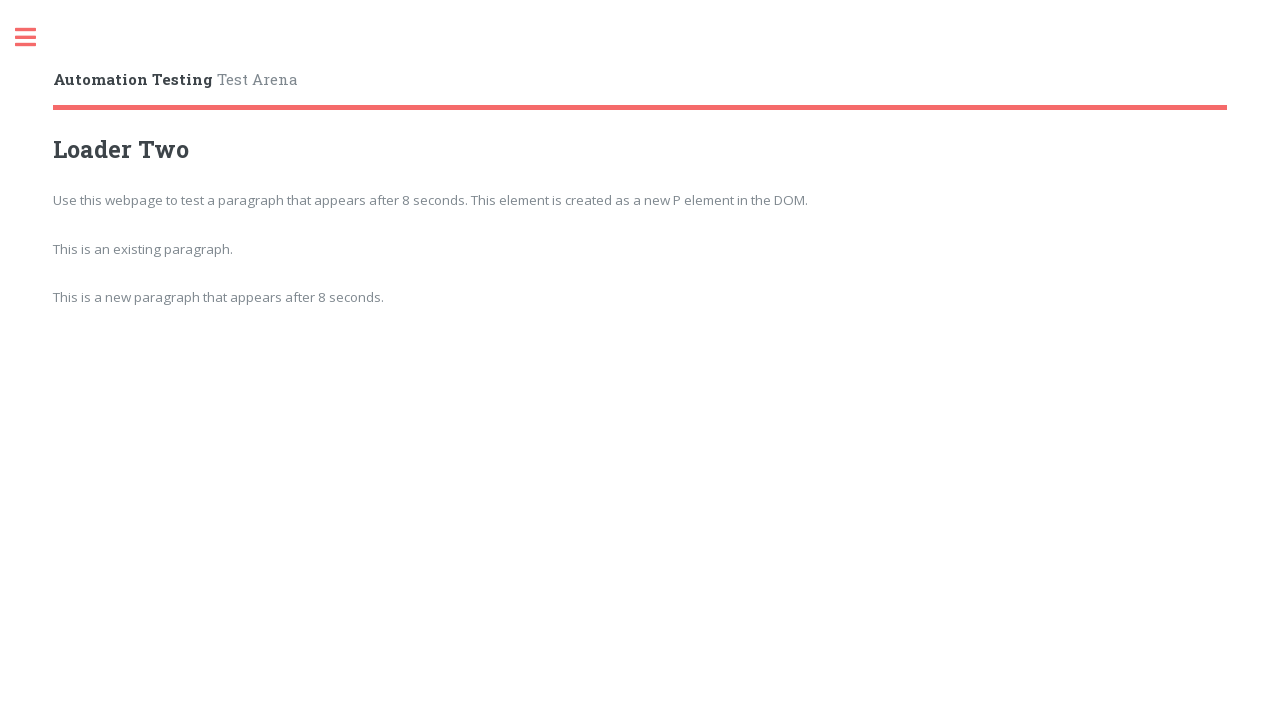

Retrieved text content from appeared element
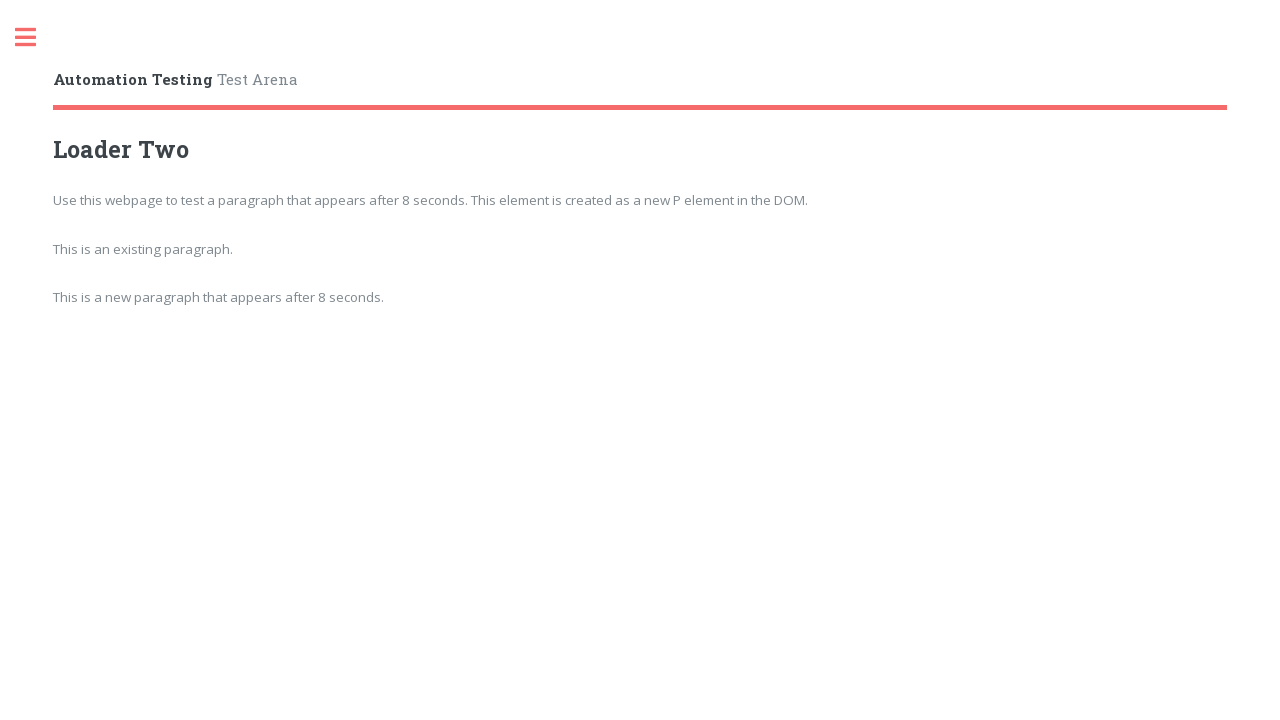

Printed element text: This is a new paragraph that appears after 8 seconds.
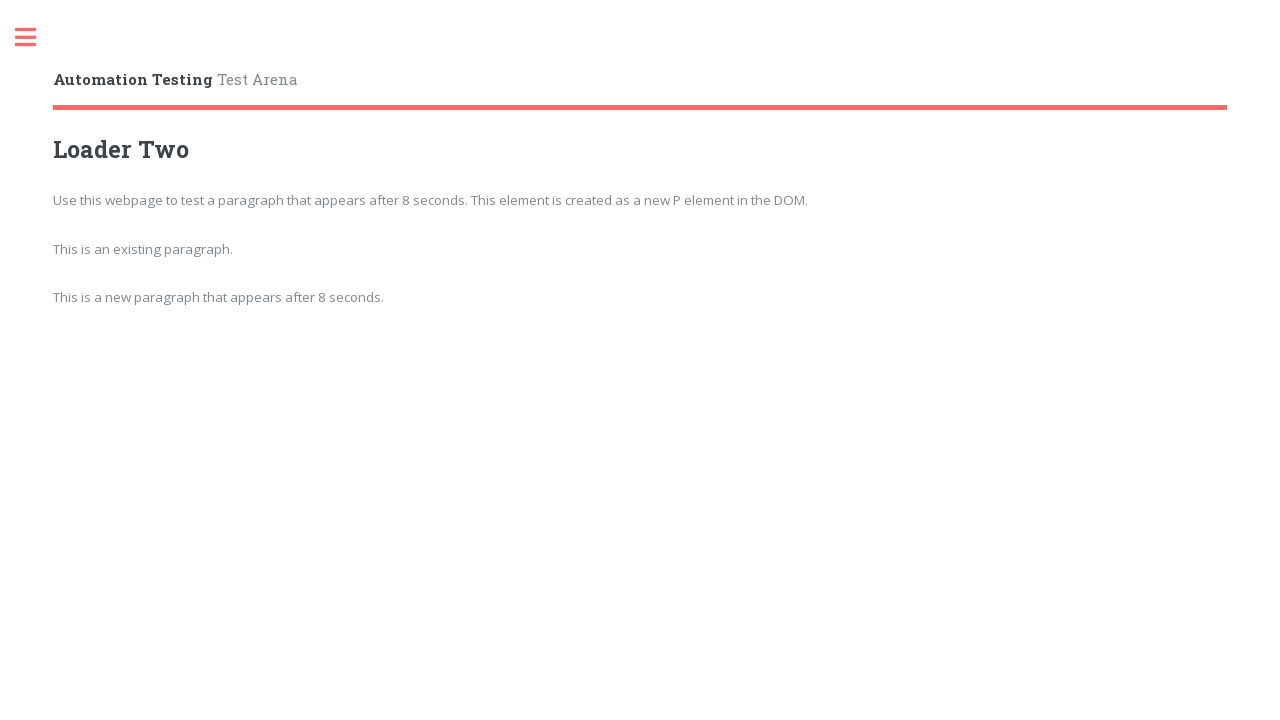

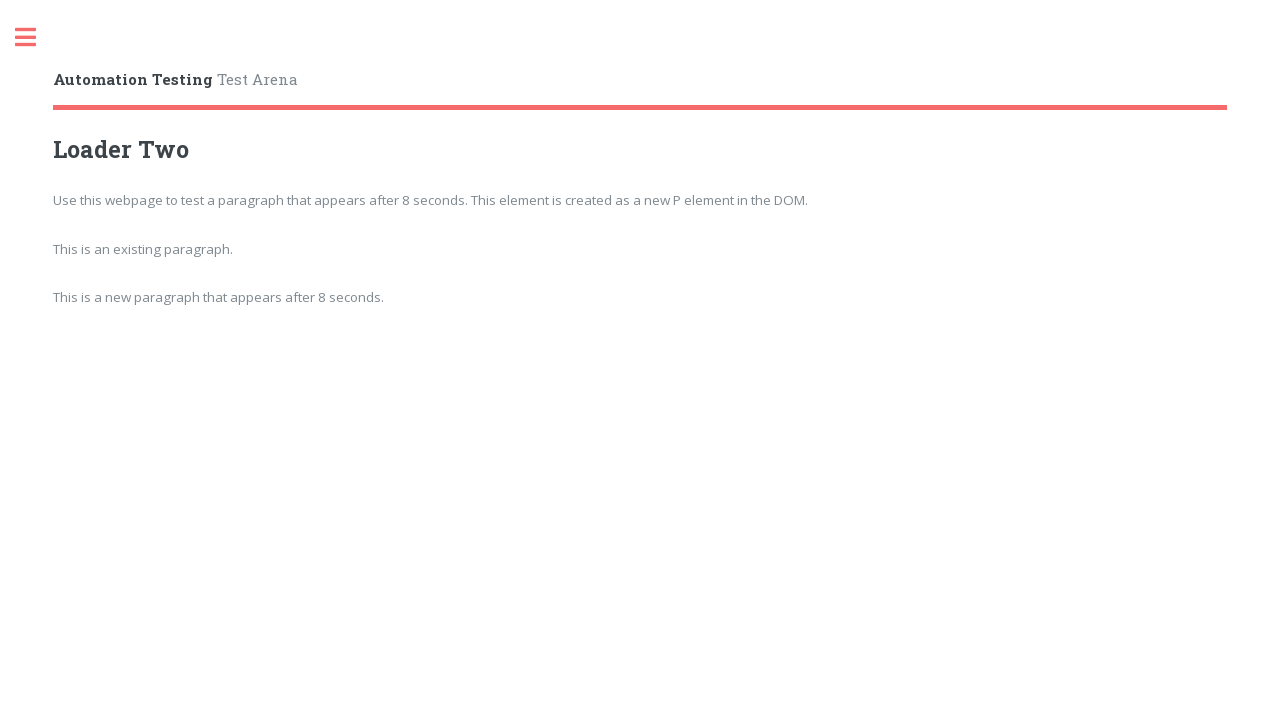